Tests dropdown selection functionality on an OpenCart category page by selecting sorting and display limit options

Starting URL: https://naveenautomationlabs.com/opencart/index.php?route=product/category&path=57

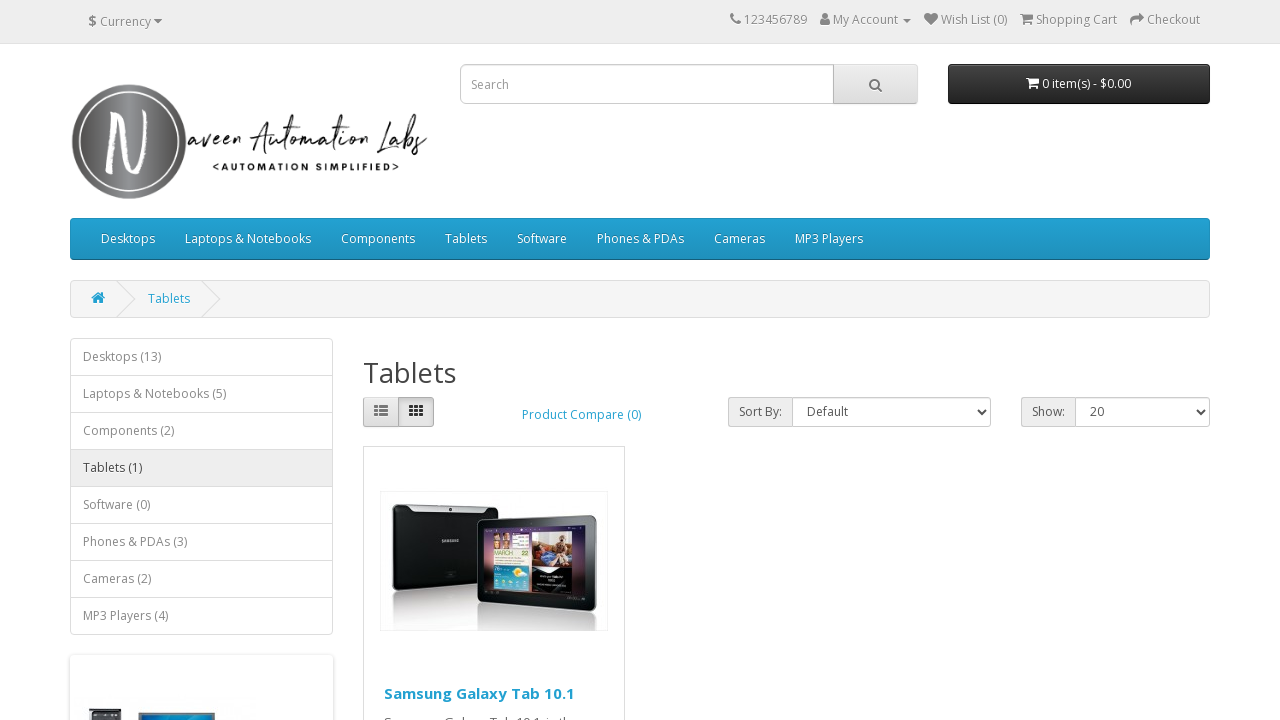

Selected 4th sorting option from dropdown on #input-sort
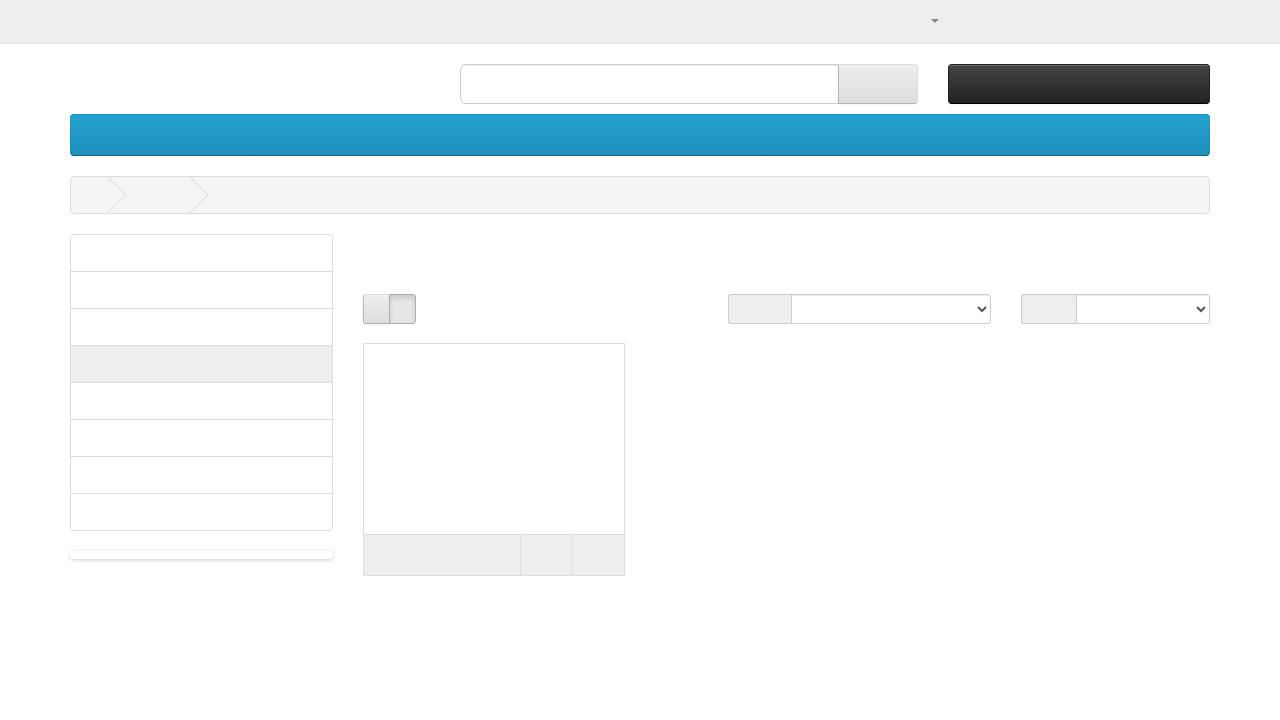

Selected 3rd display limit option from dropdown on #input-limit
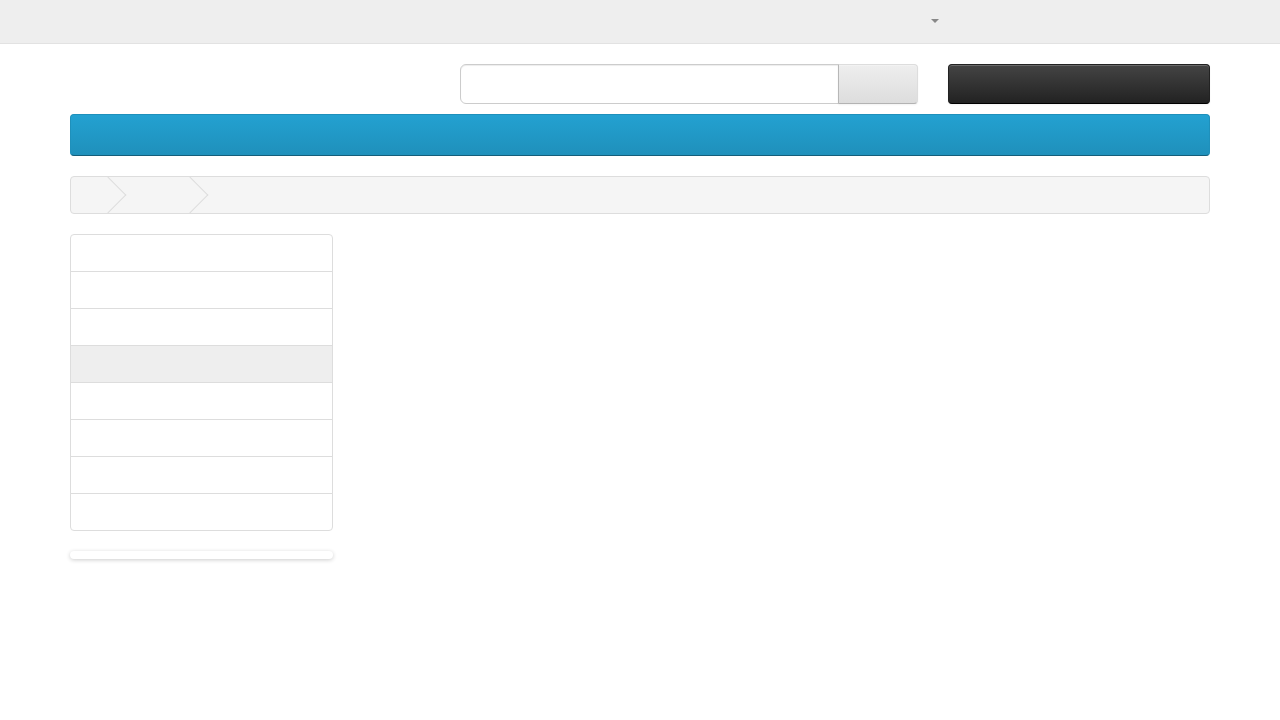

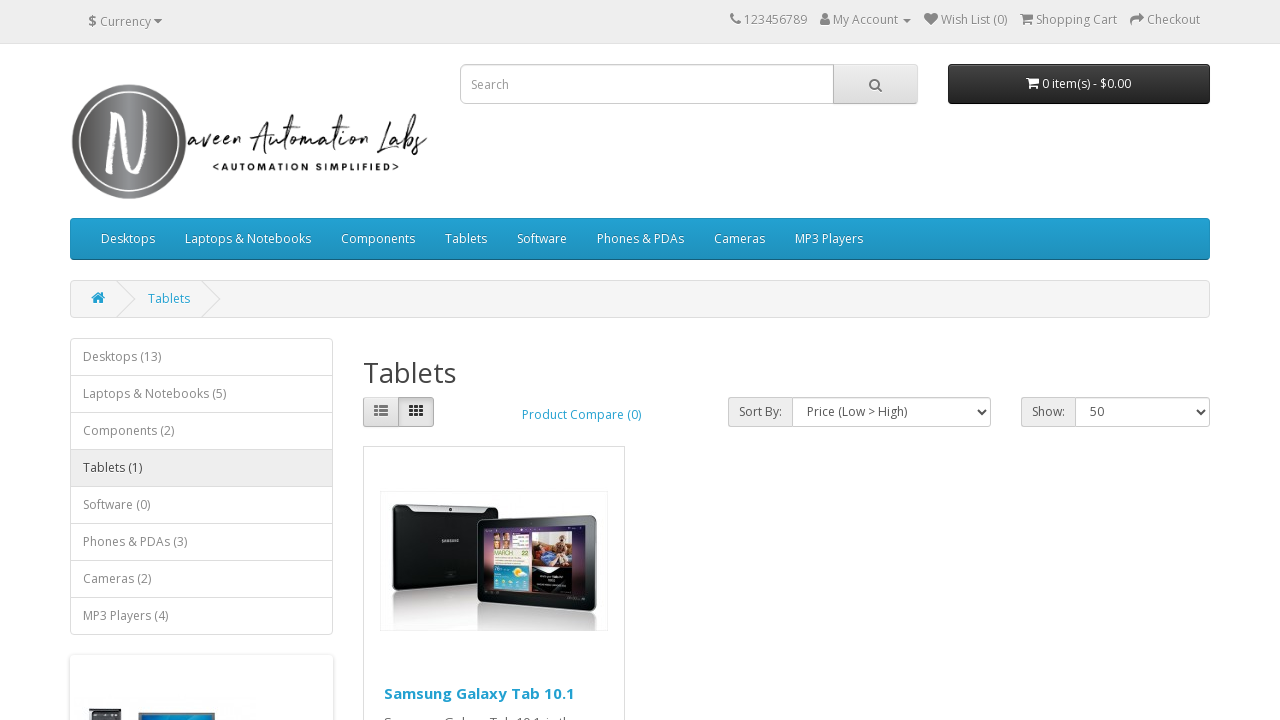